Tests the search functionality on Python.org by entering a search query and verifying the search is performed (duplicate test)

Starting URL: https://www.python.org

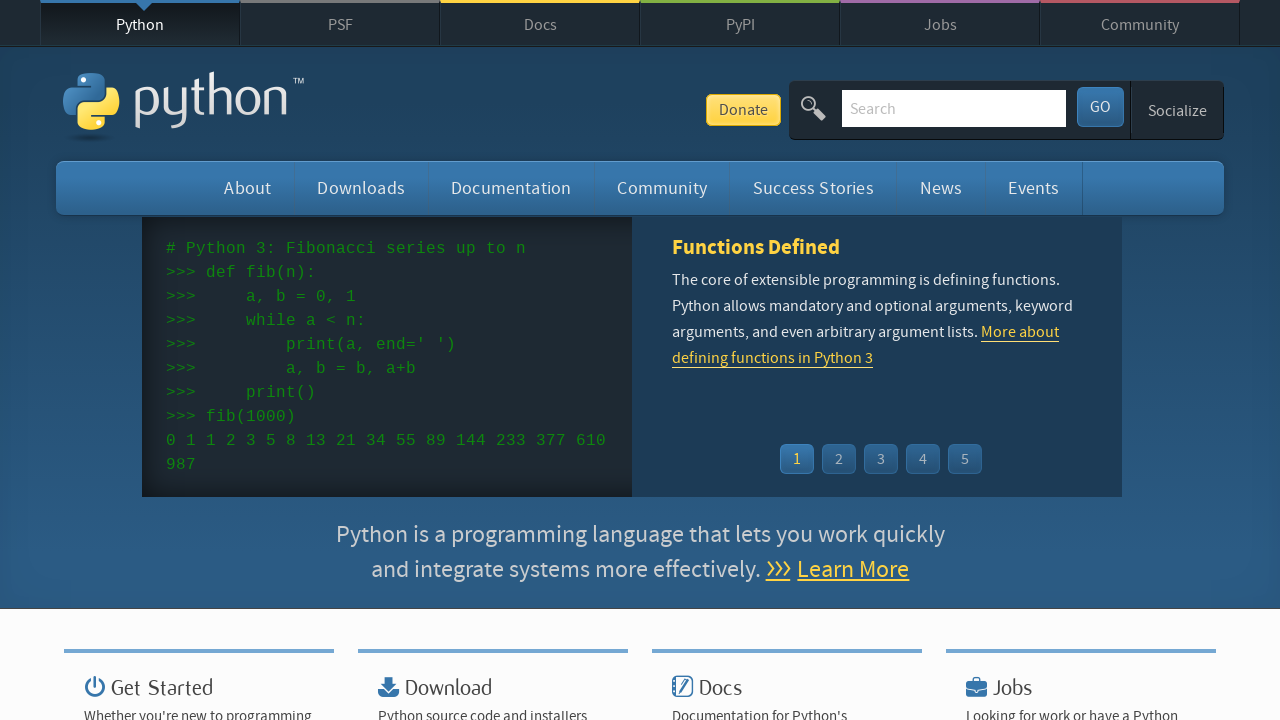

Filled search box with 'getting started with python' on input[name='q']
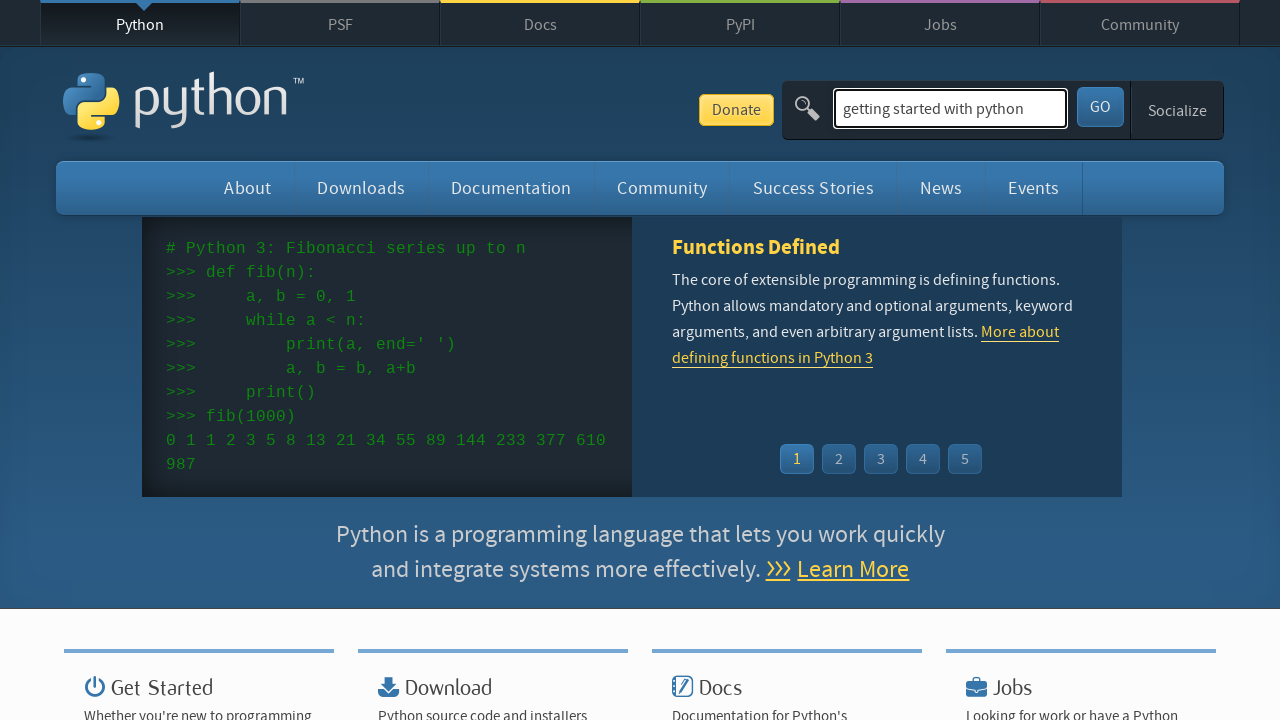

Pressed Enter to submit search query on input[name='q']
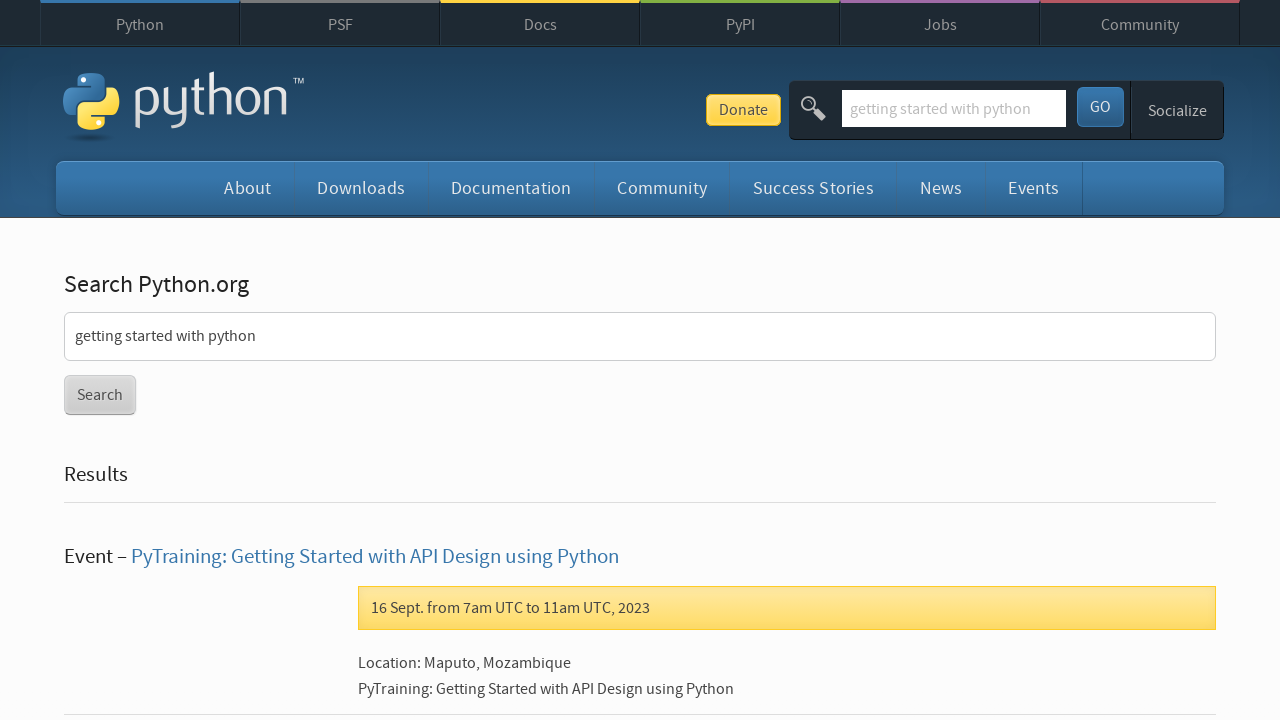

Search results page loaded
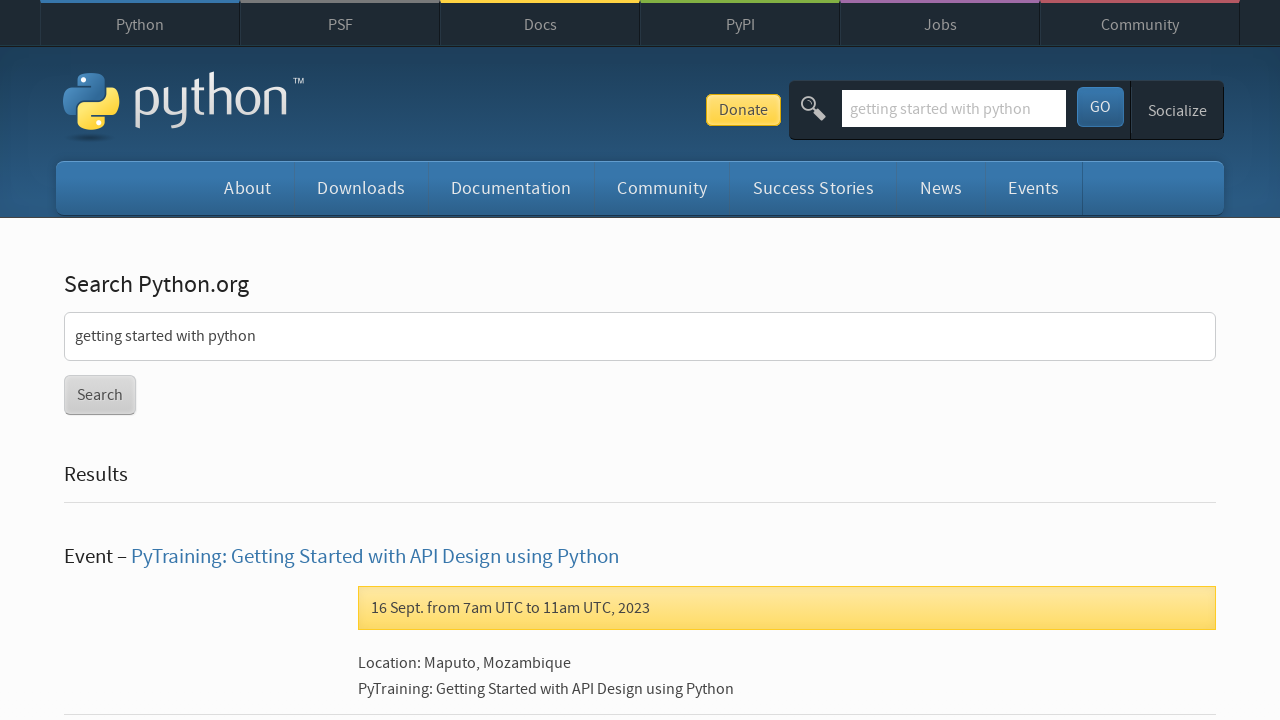

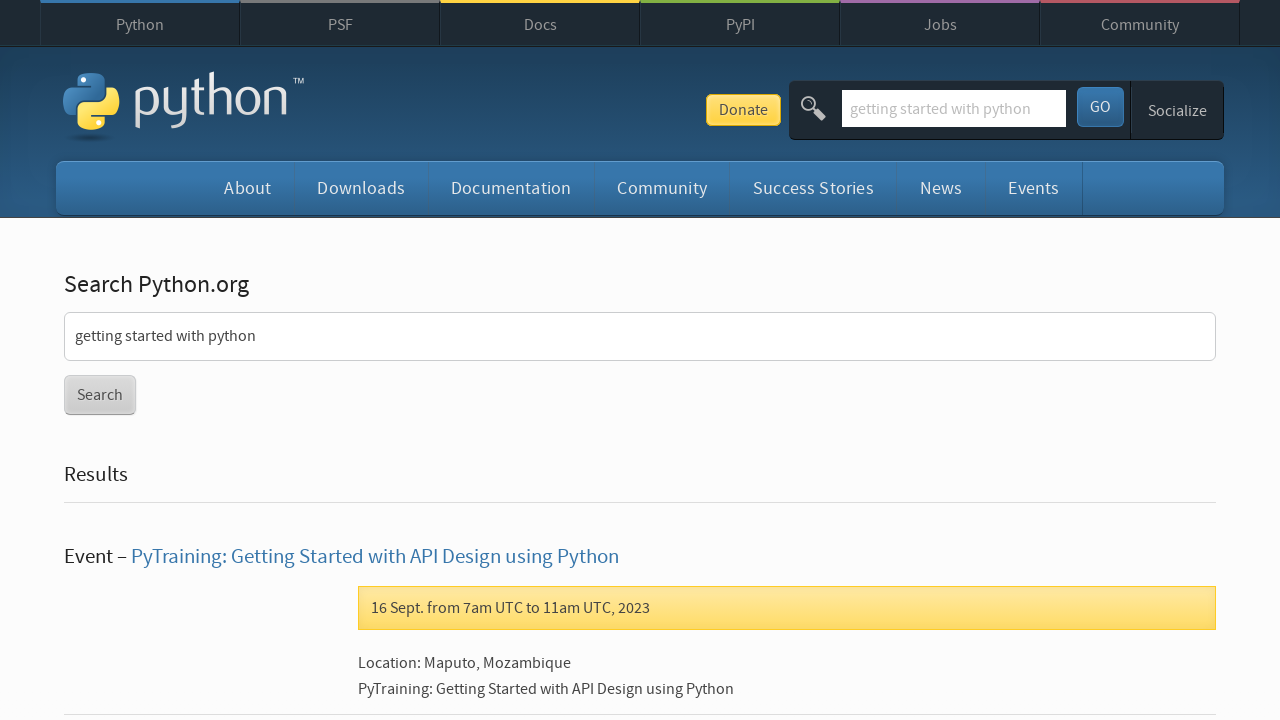